Tests marking all todo items as completed using the toggle-all checkbox

Starting URL: https://demo.playwright.dev/todomvc

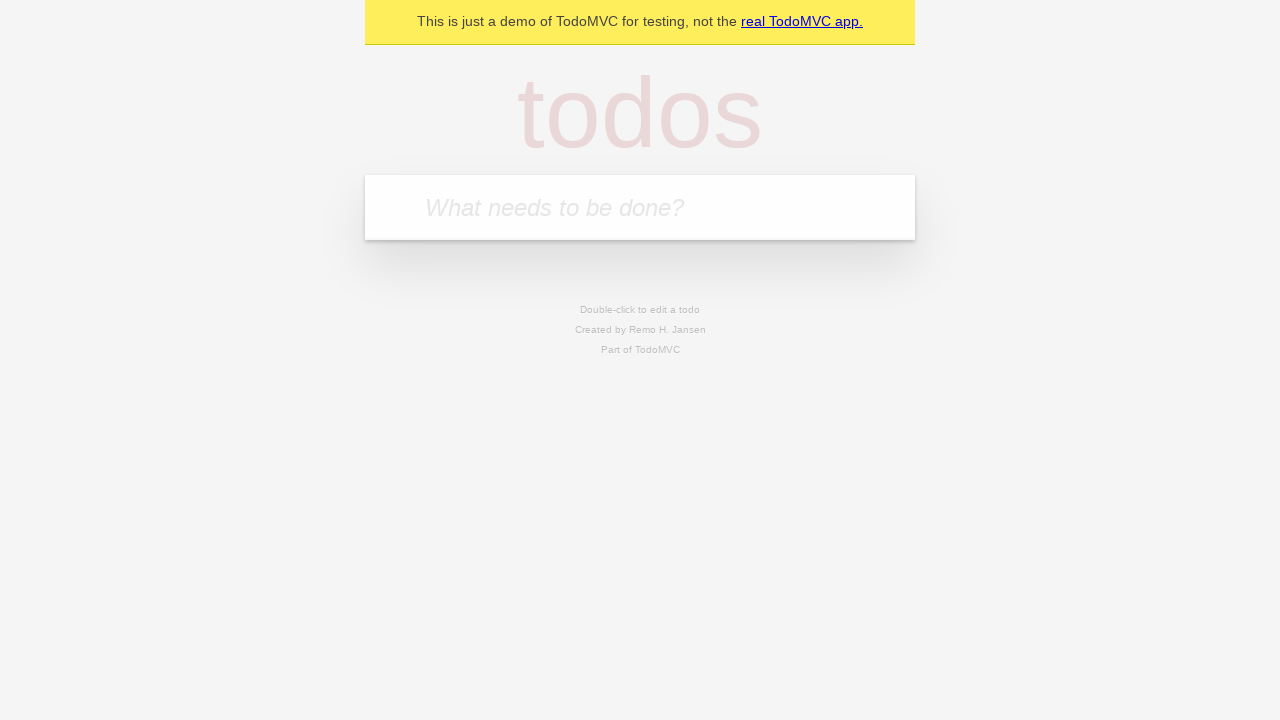

Filled first todo with 'buy some cheese' on .new-todo
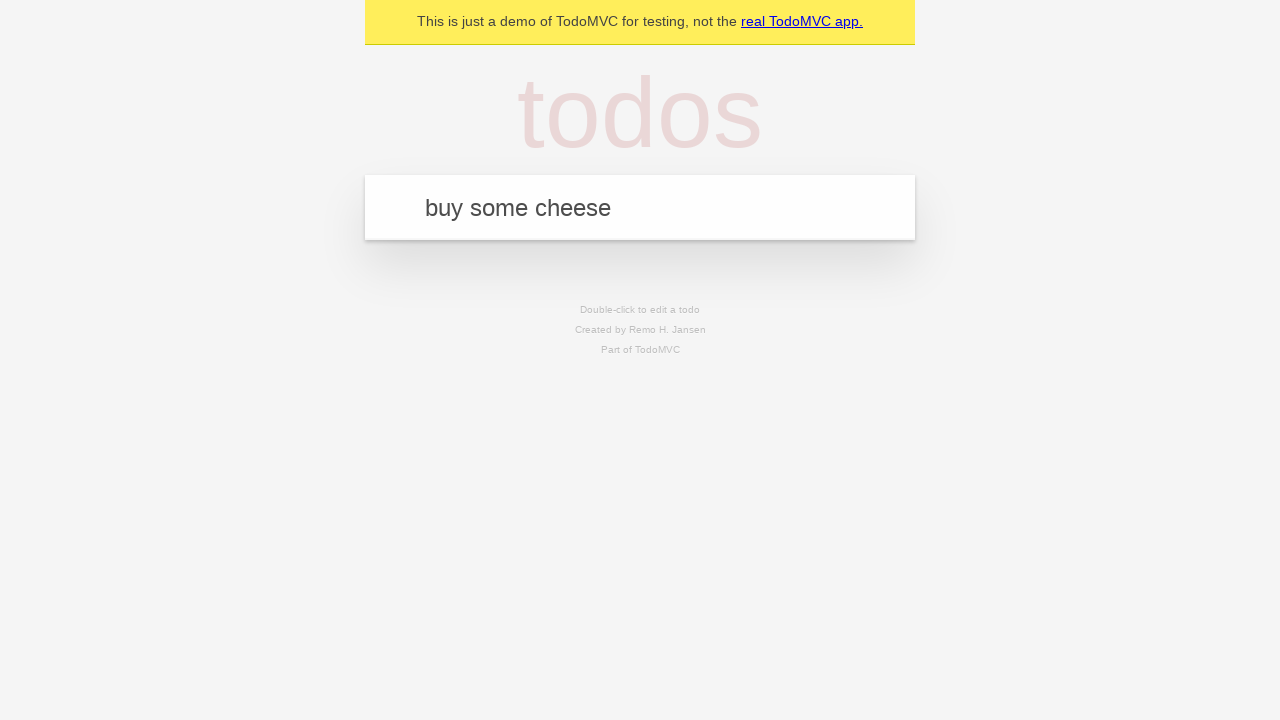

Pressed Enter to create first todo on .new-todo
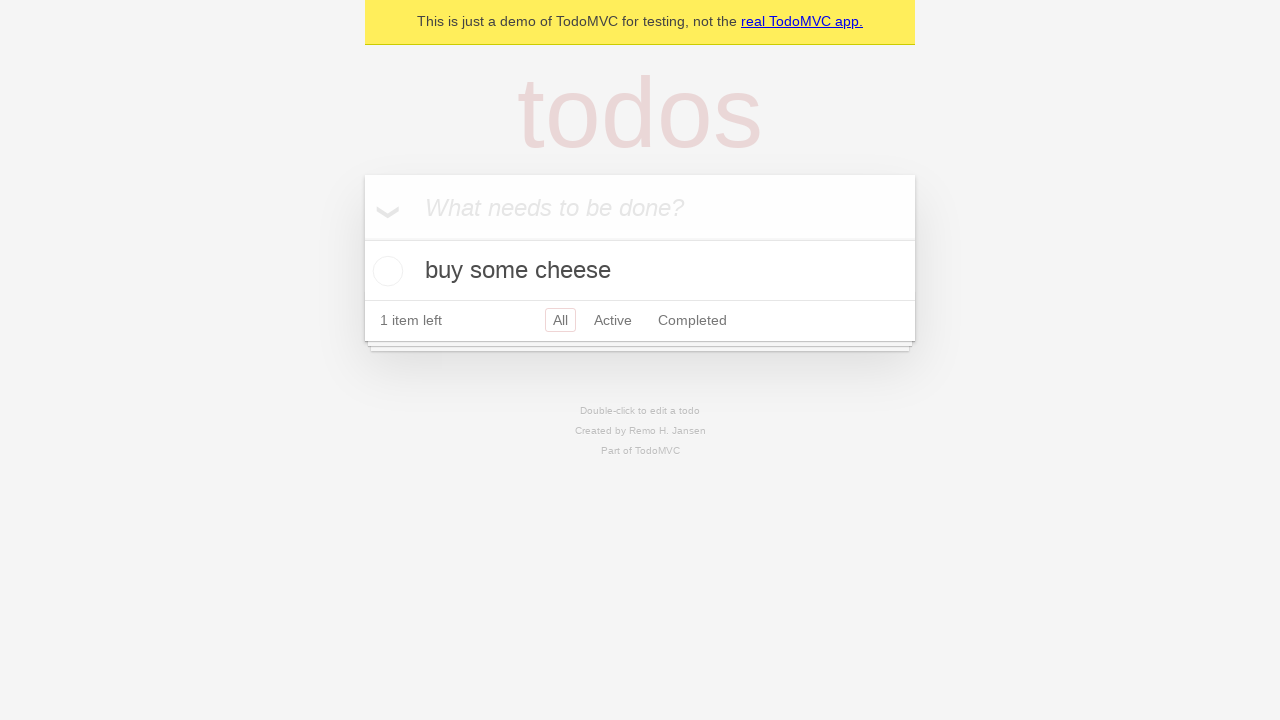

Filled second todo with 'feed the cat' on .new-todo
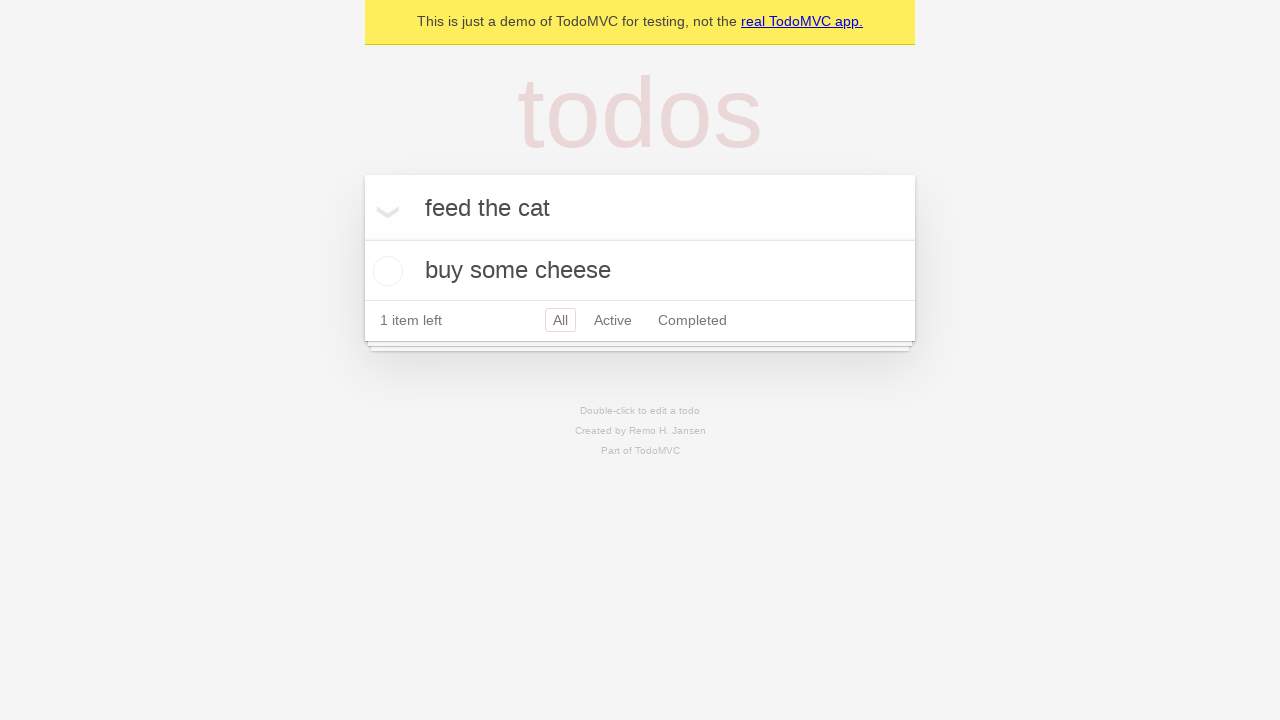

Pressed Enter to create second todo on .new-todo
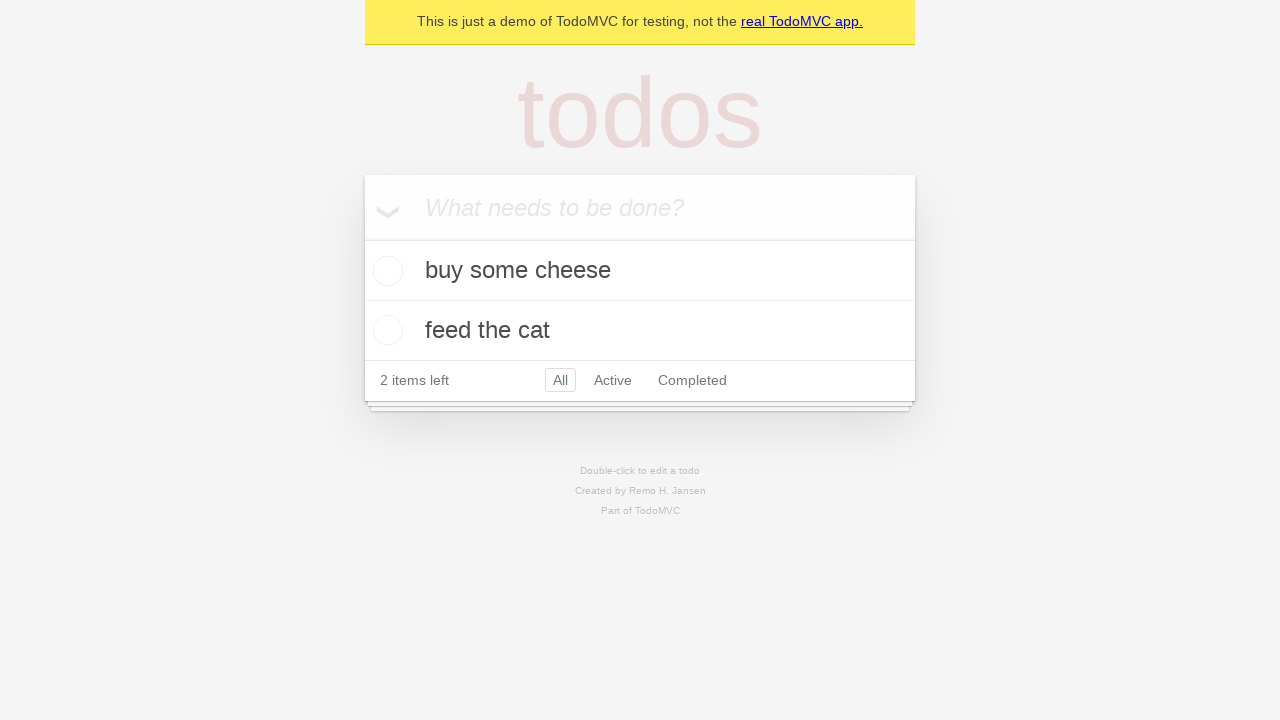

Filled third todo with 'book a doctors appointment' on .new-todo
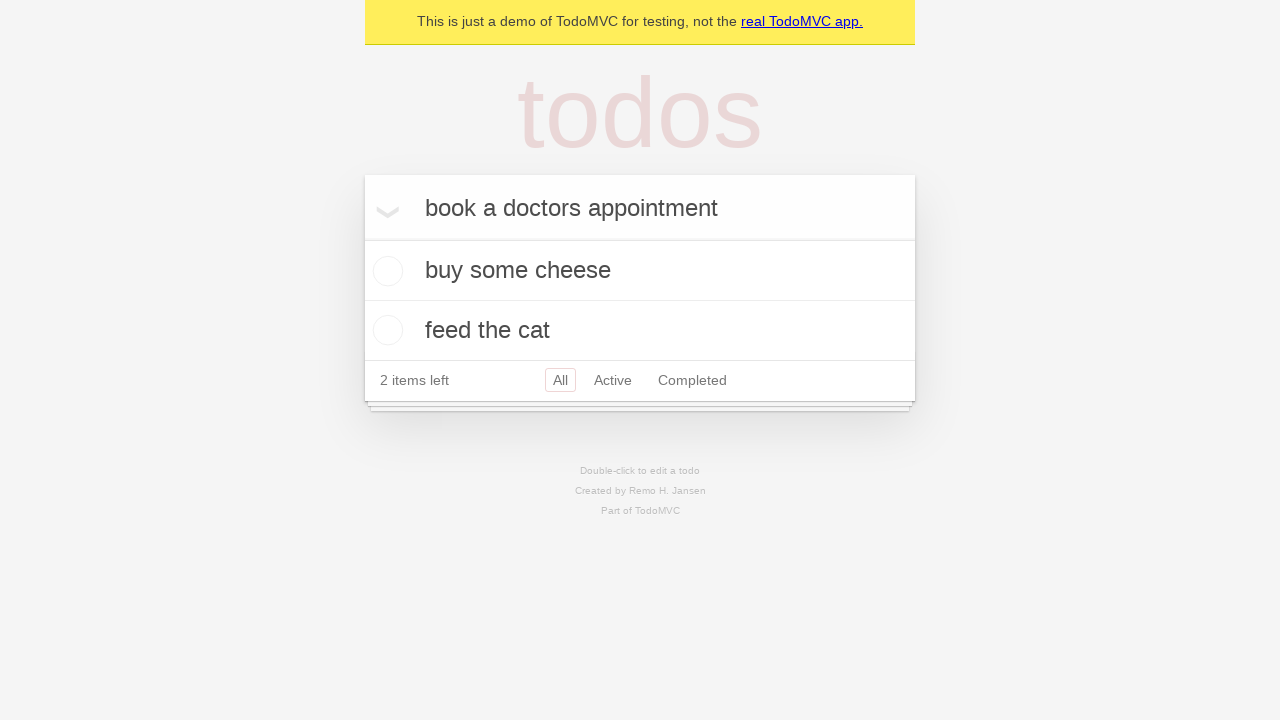

Pressed Enter to create third todo on .new-todo
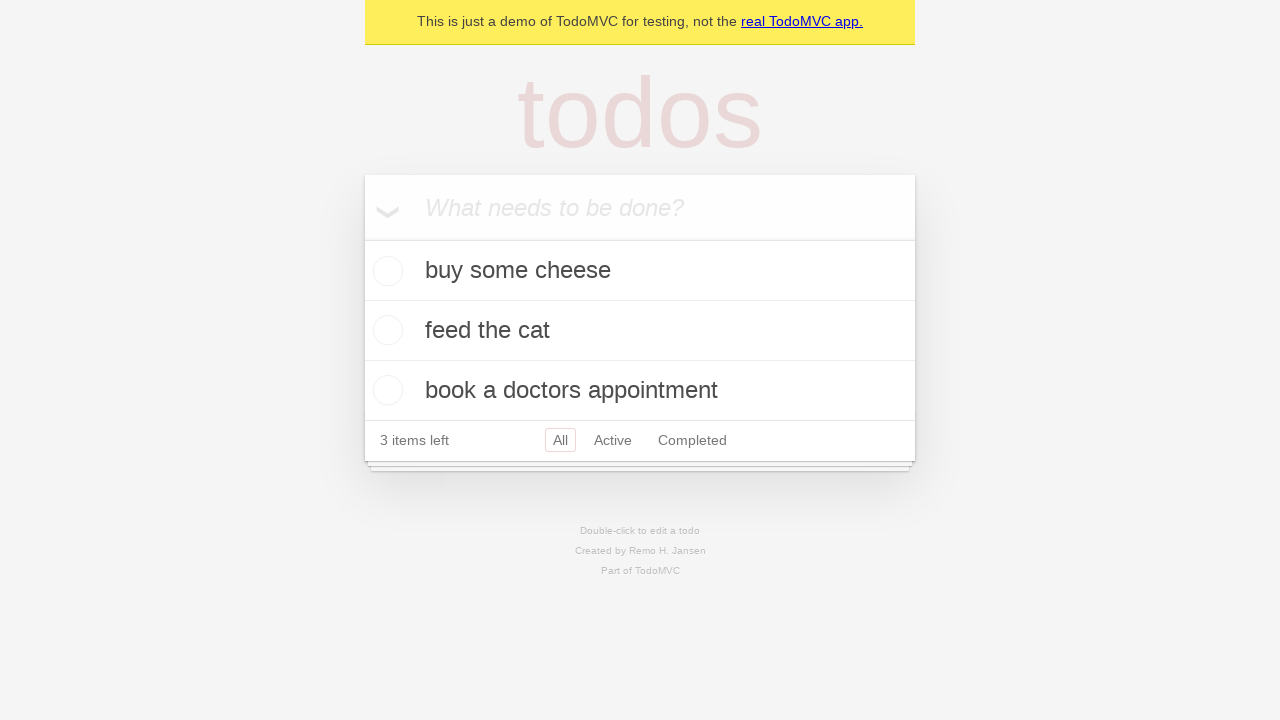

Clicked toggle-all checkbox to mark all items as completed at (362, 238) on .toggle-all
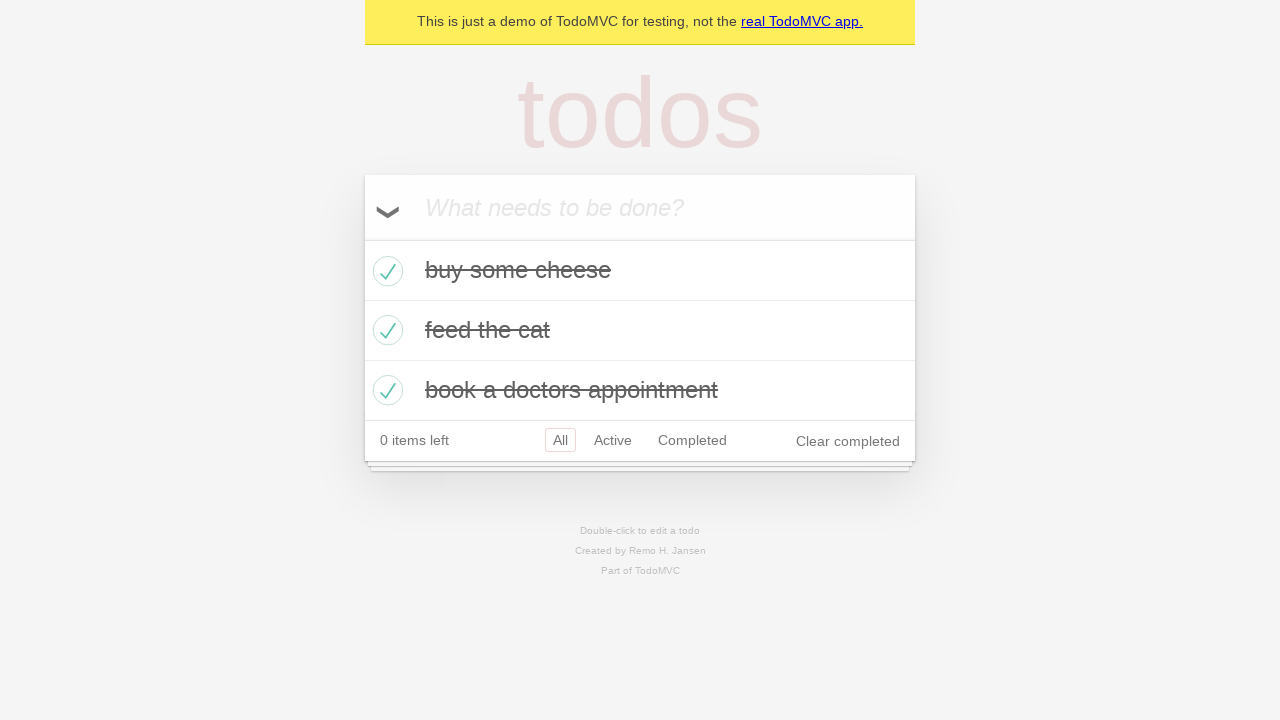

Verified all todo items are marked as completed
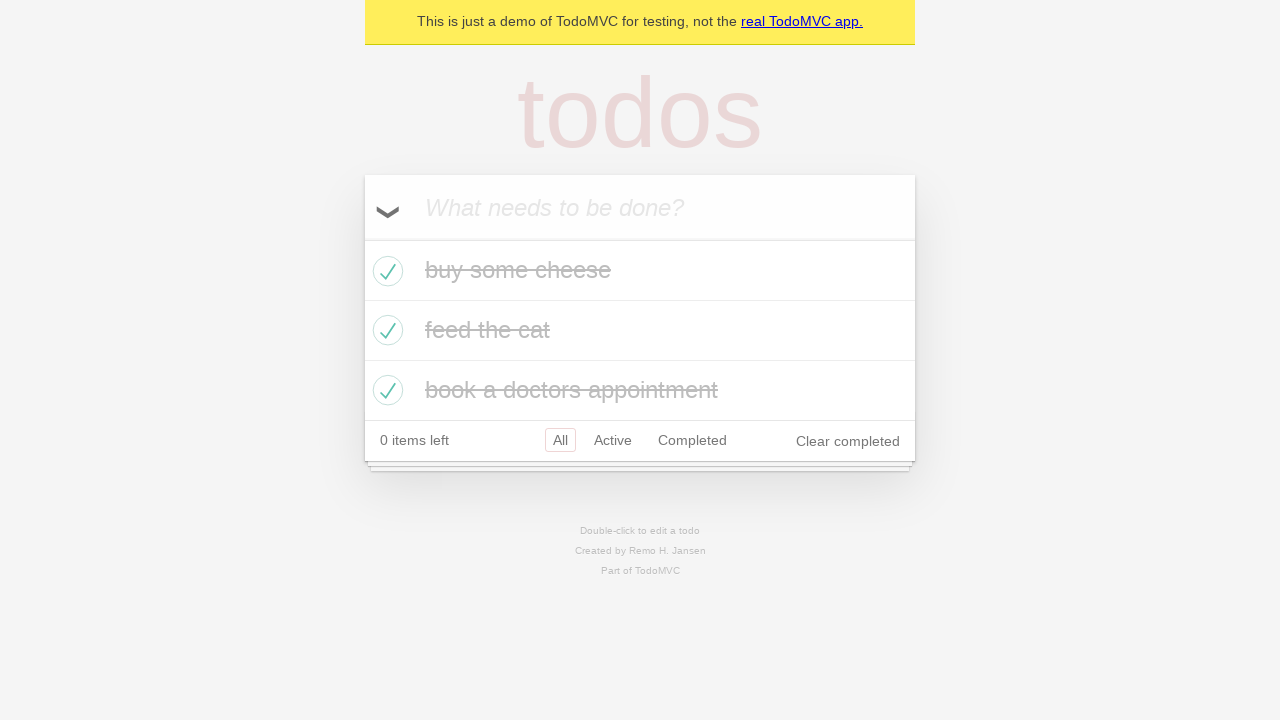

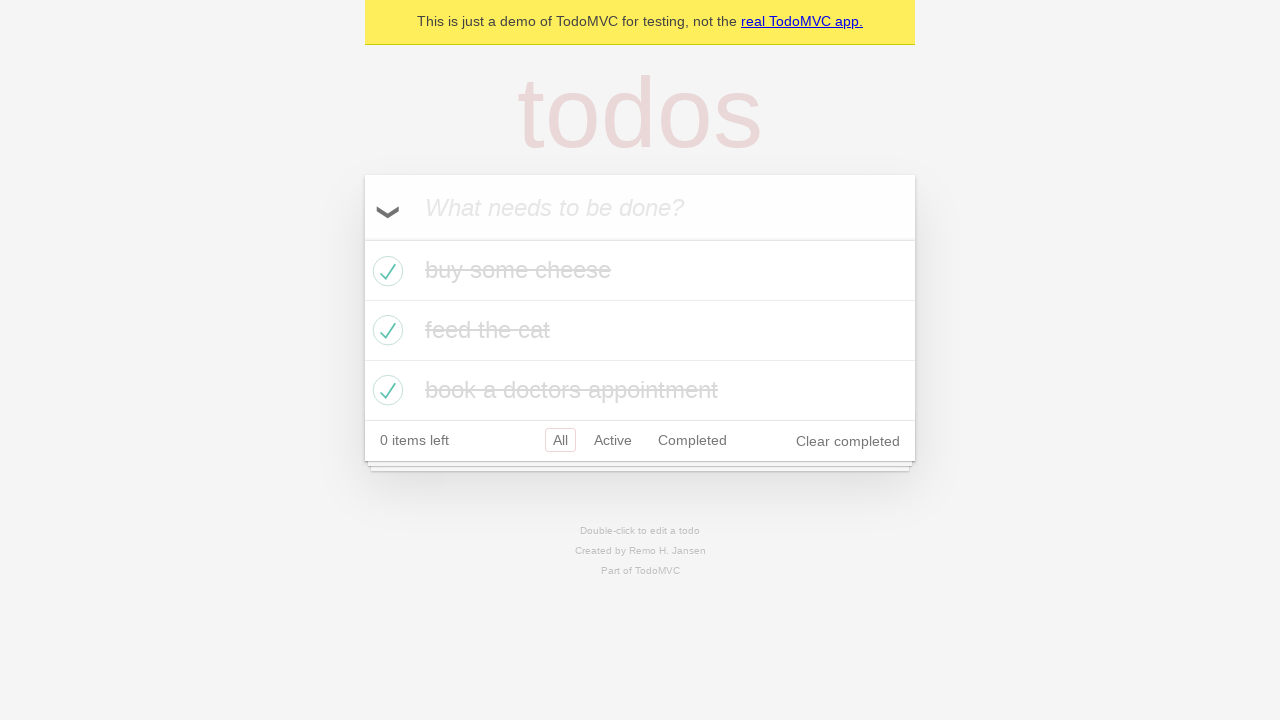